Tests dynamic control removal by clicking Remove button and waiting for the element to be removed

Starting URL: https://the-internet.herokuapp.com/dynamic_controls

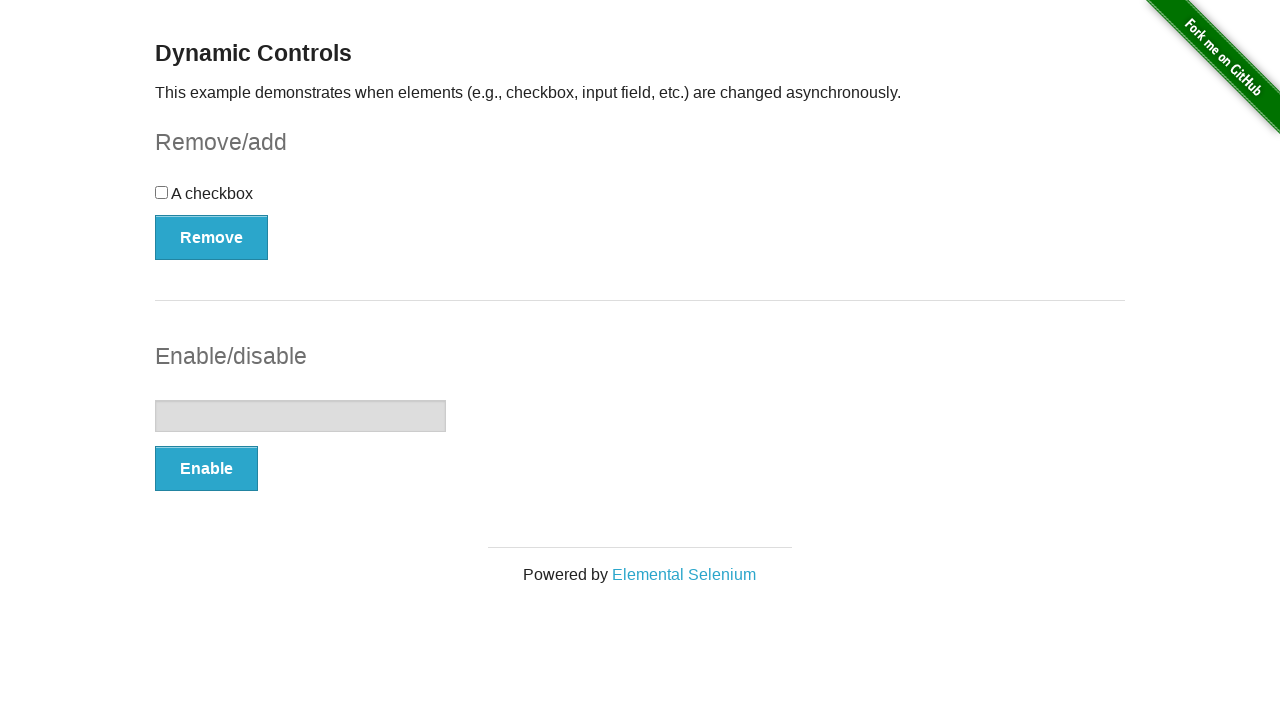

Clicked Remove button to trigger dynamic control removal at (212, 237) on xpath=//button[.='Remove']
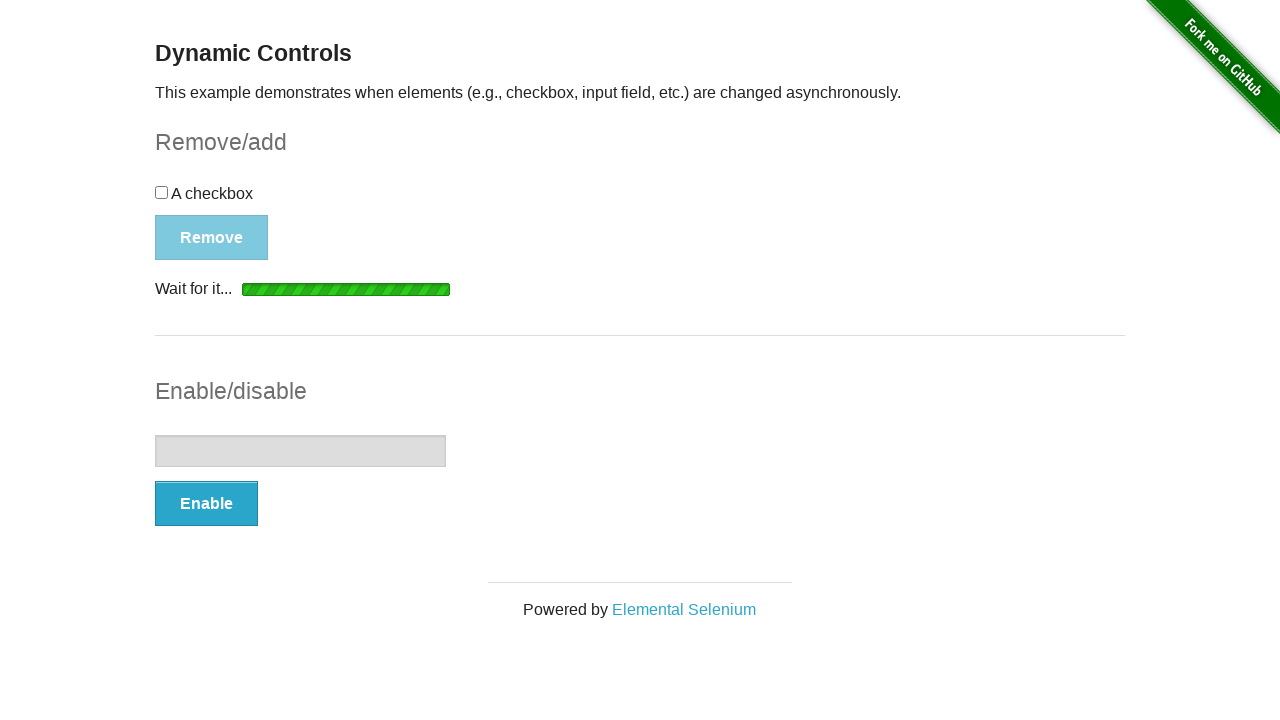

Waited for removal confirmation message to appear
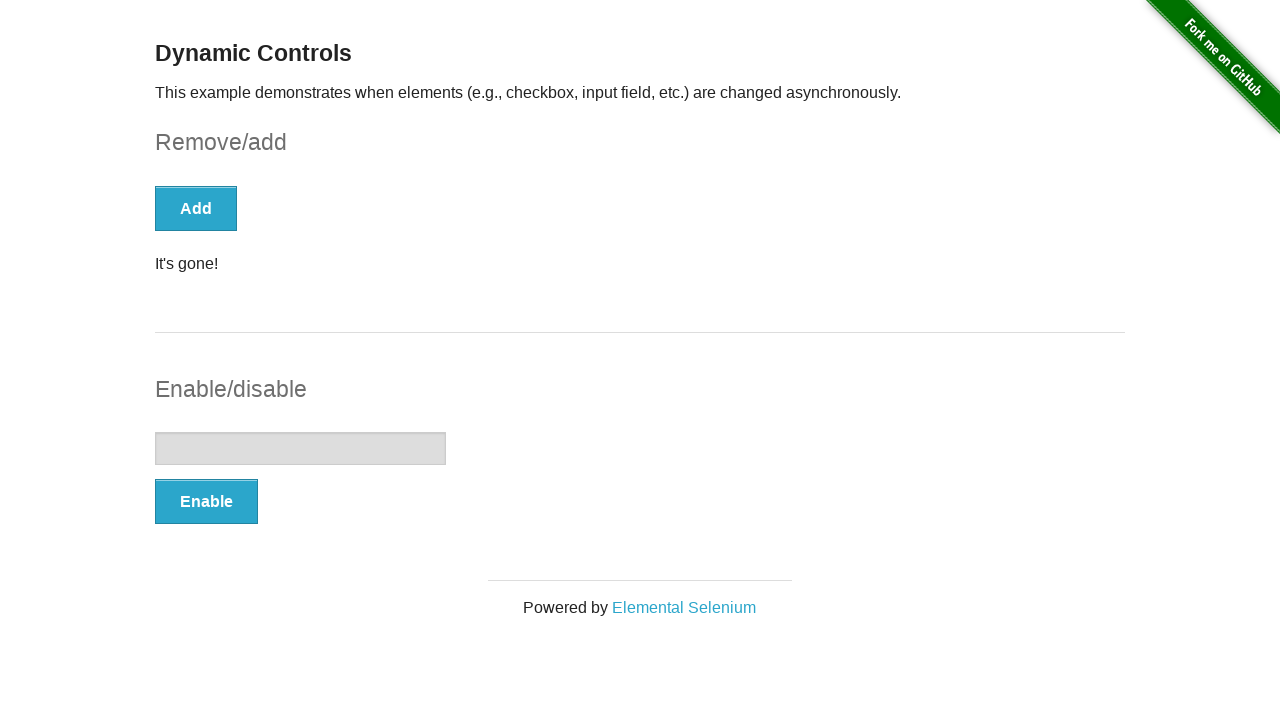

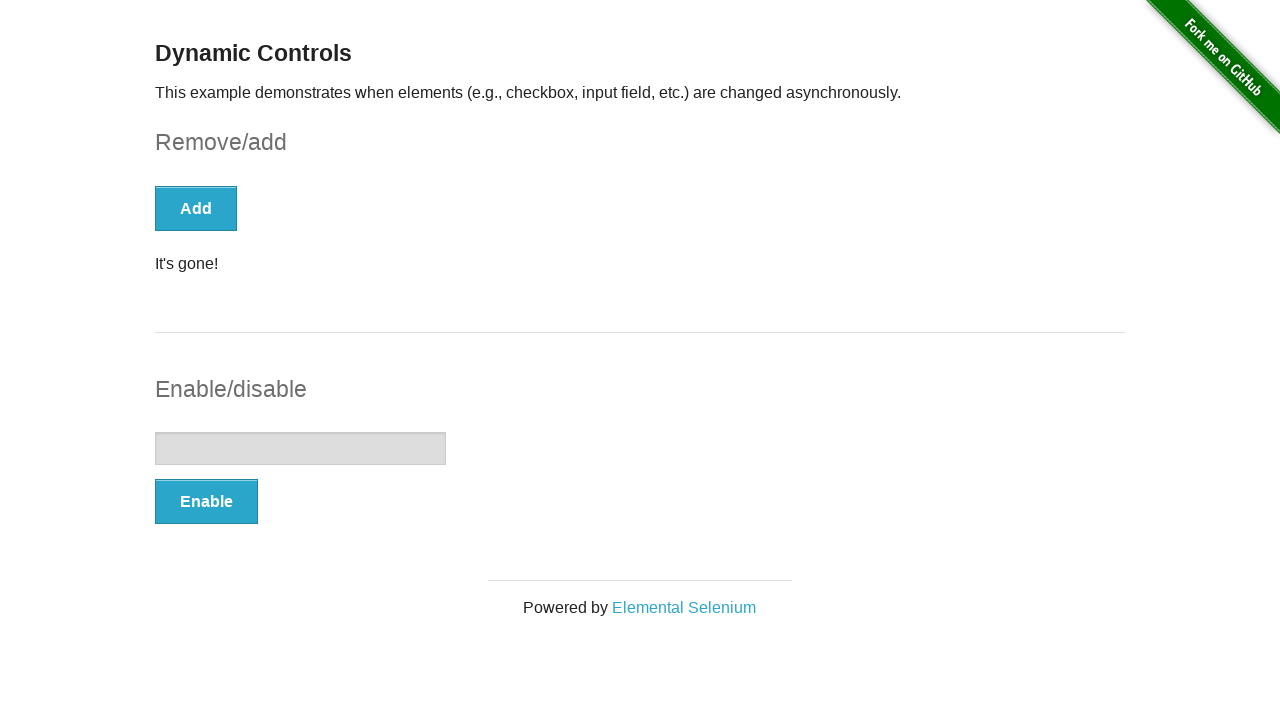